Tests radio button functionality on letskodeit practice page by selecting BMW and Benz radio options and verifying their states

Starting URL: https://www.letskodeit.com/practice

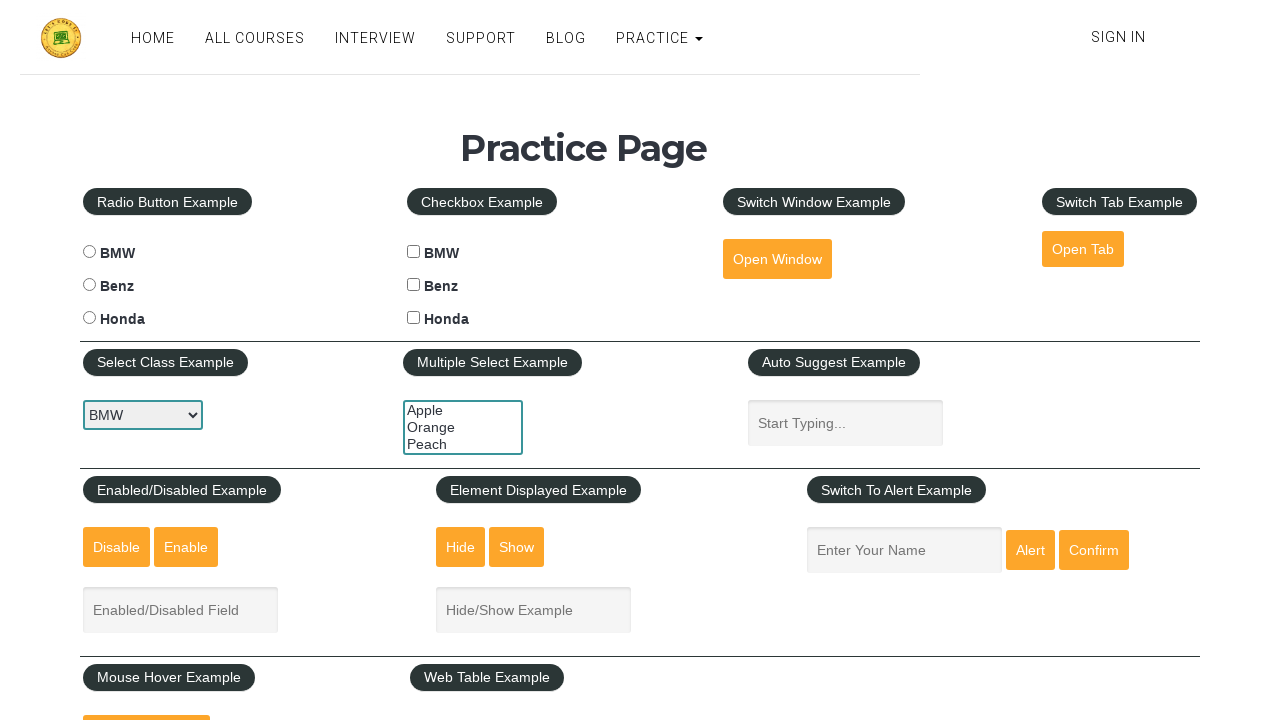

Navigated to letskodeit practice page
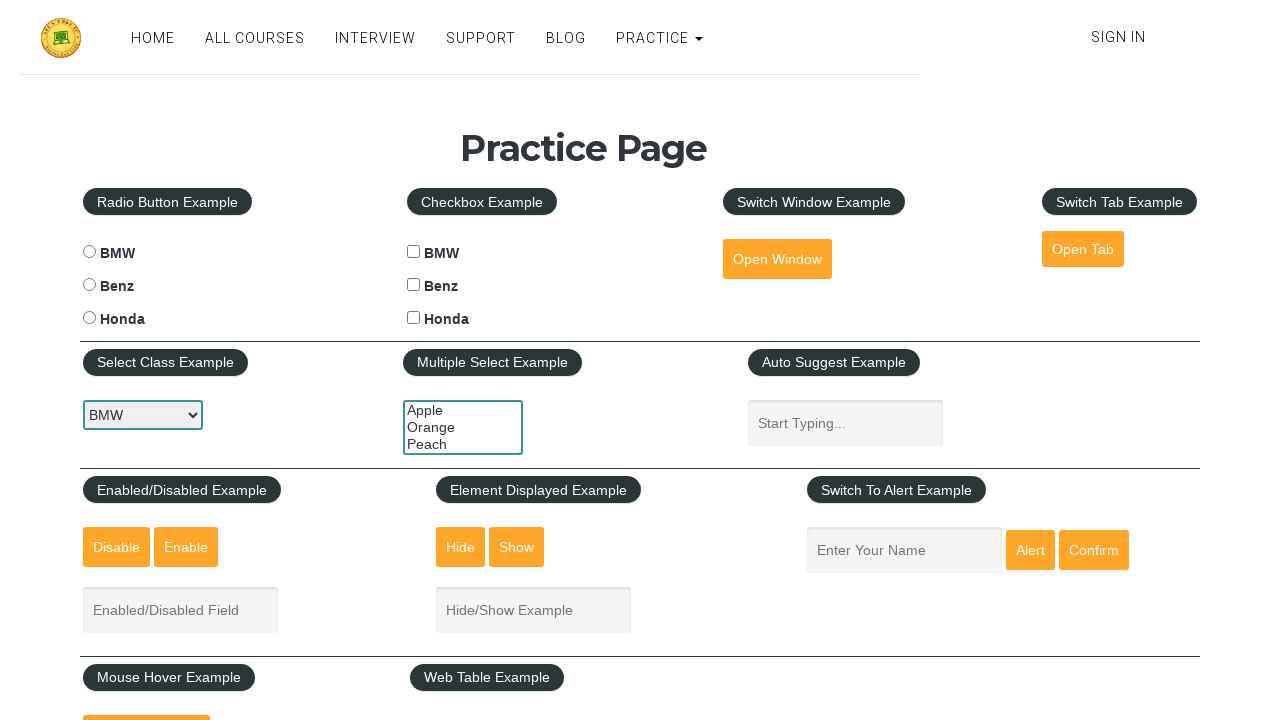

Verified BMW radio button is not checked initially
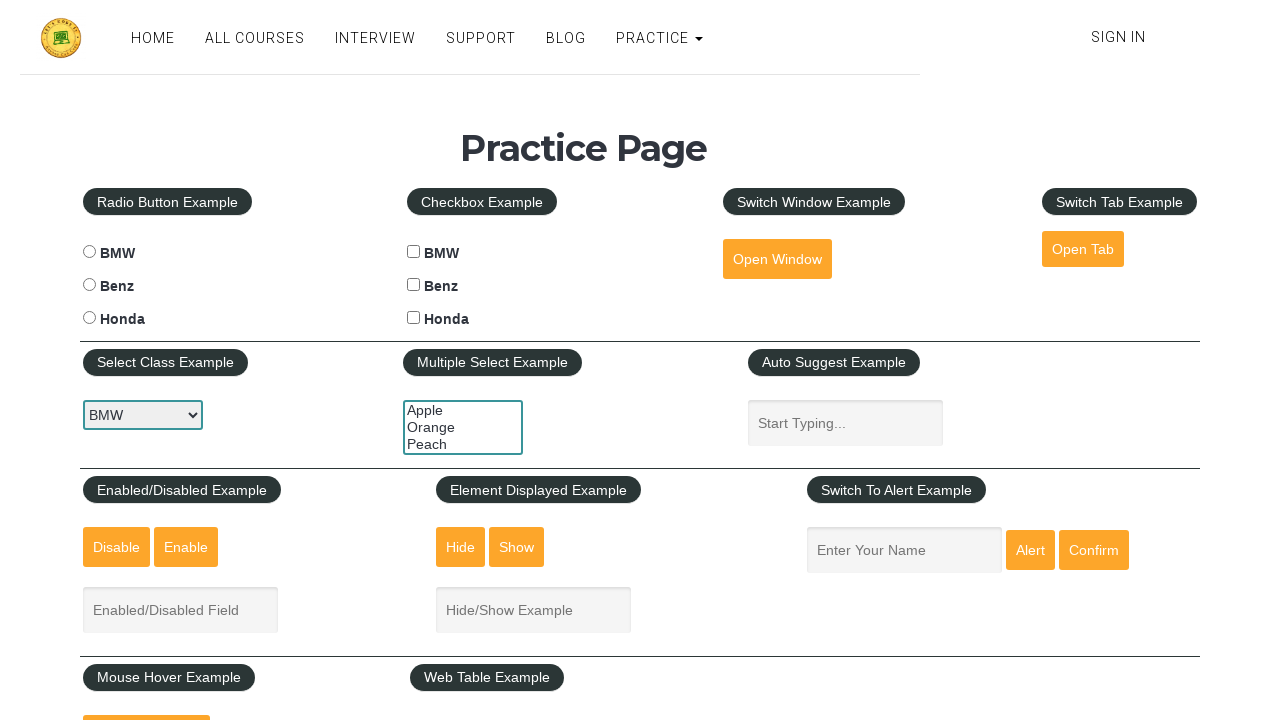

Clicked BMW radio button at (89, 252) on #bmwradio
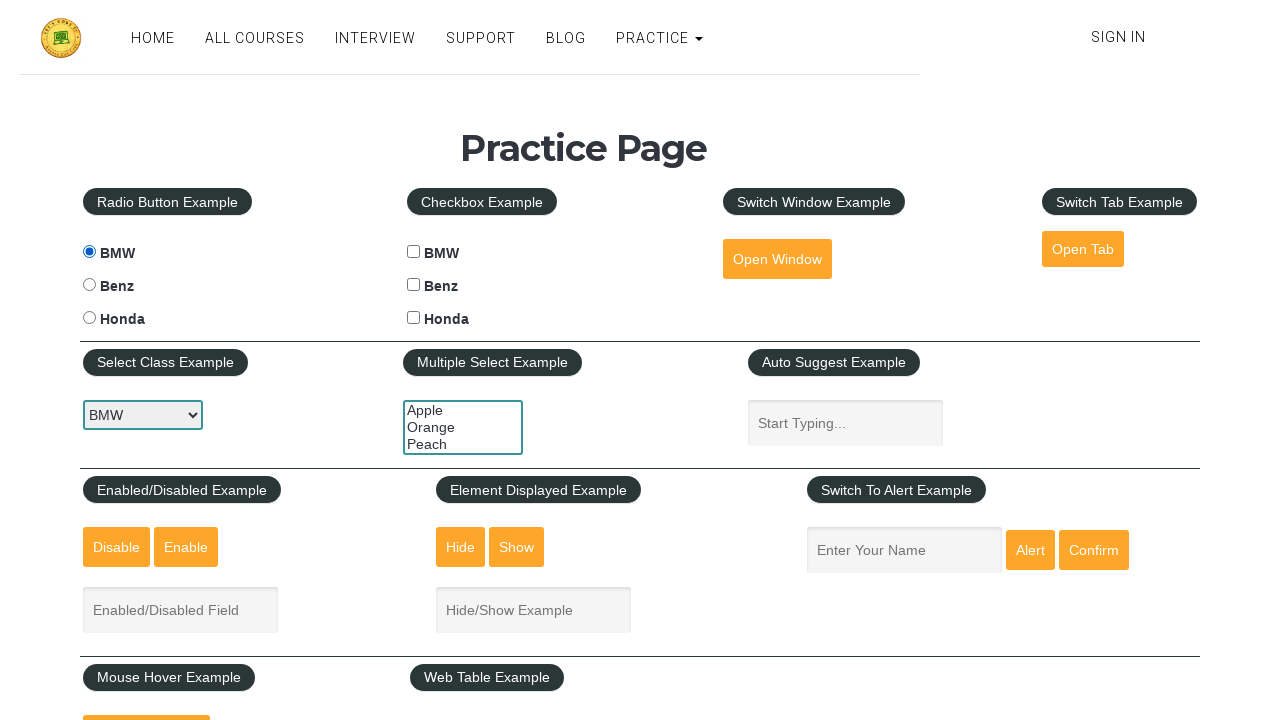

Verified BMW radio button is now checked
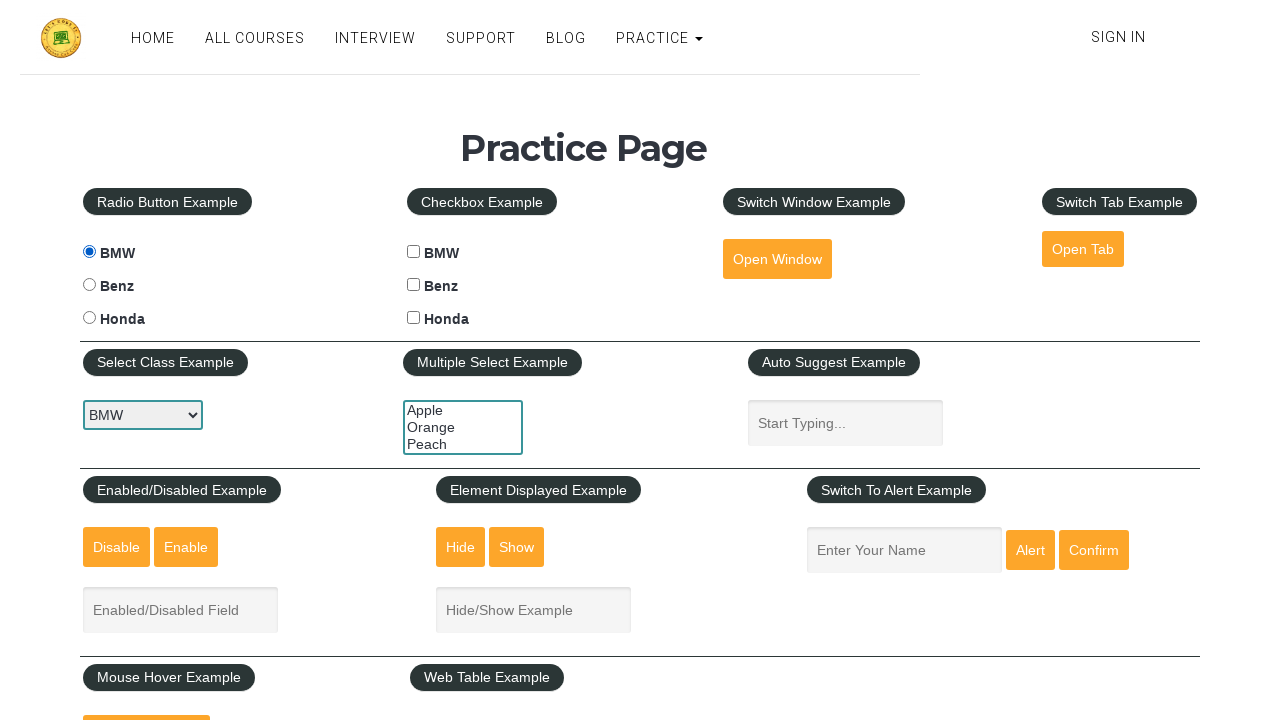

Clicked Benz radio button at (89, 285) on #benzradio
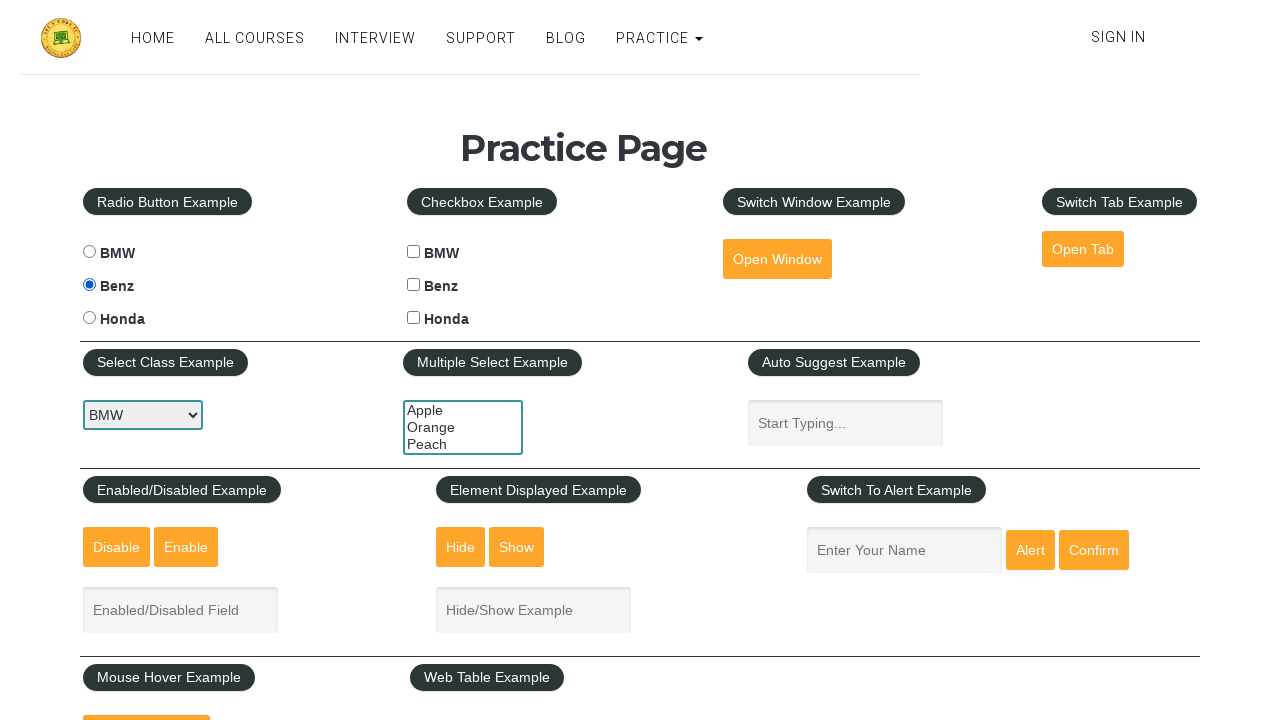

Verified Benz radio button is now checked
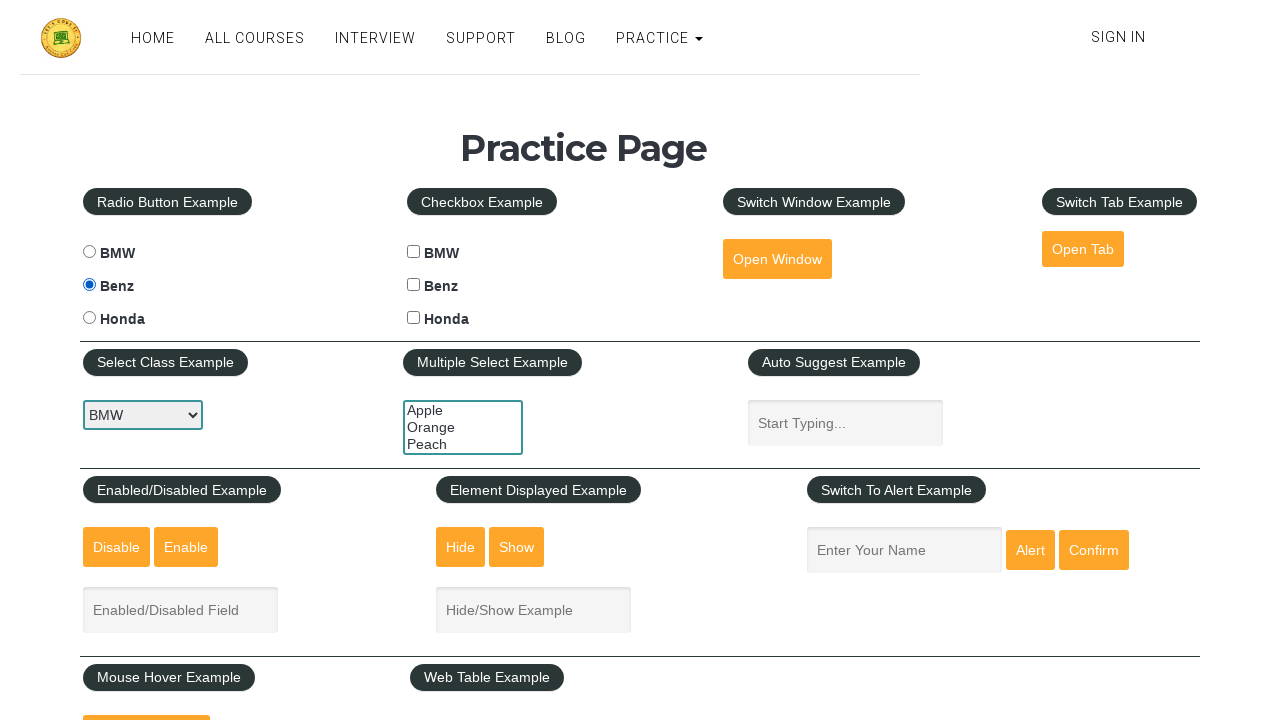

Verified BMW radio button is no longer checked after selecting Benz
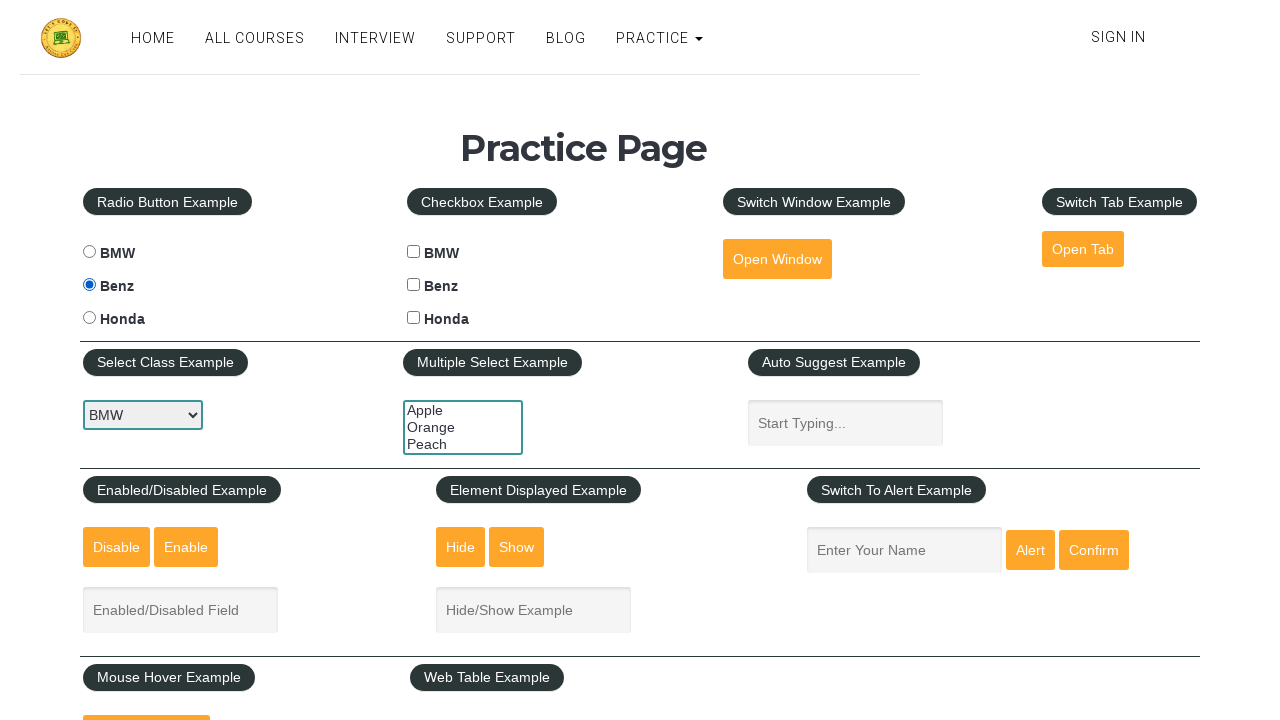

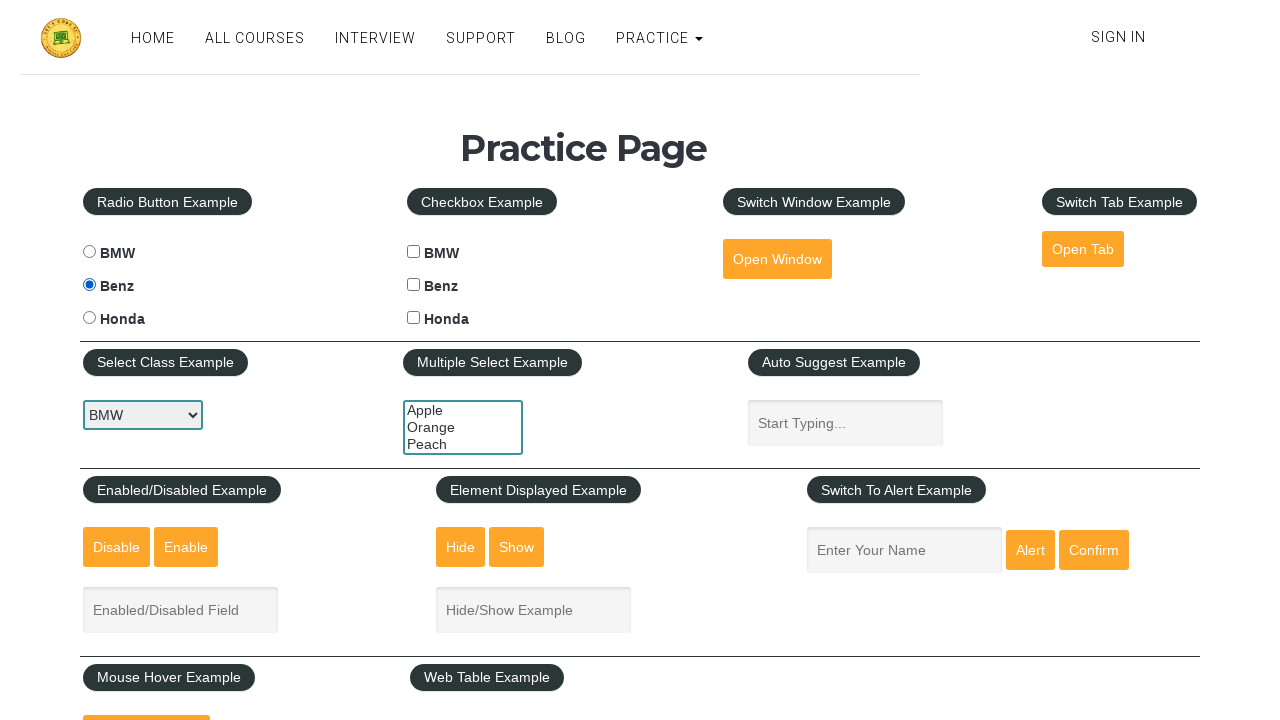